Tests a JavaScript prompt alert by clicking the third alert button, entering text "Hello World", clicking OK, and verifying the entered text is displayed.

Starting URL: https://testcenter.techproeducation.com/index.php?page=javascript-alerts

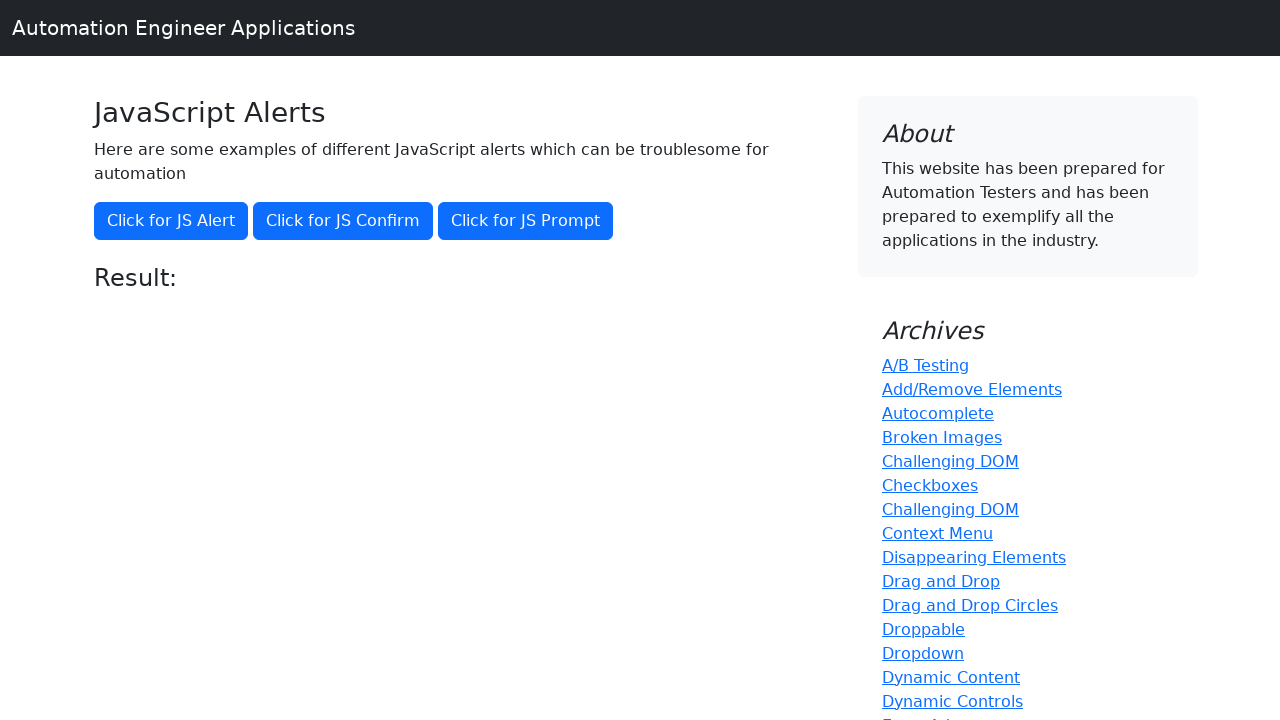

Set up dialog handler to accept prompt with 'Hello World'
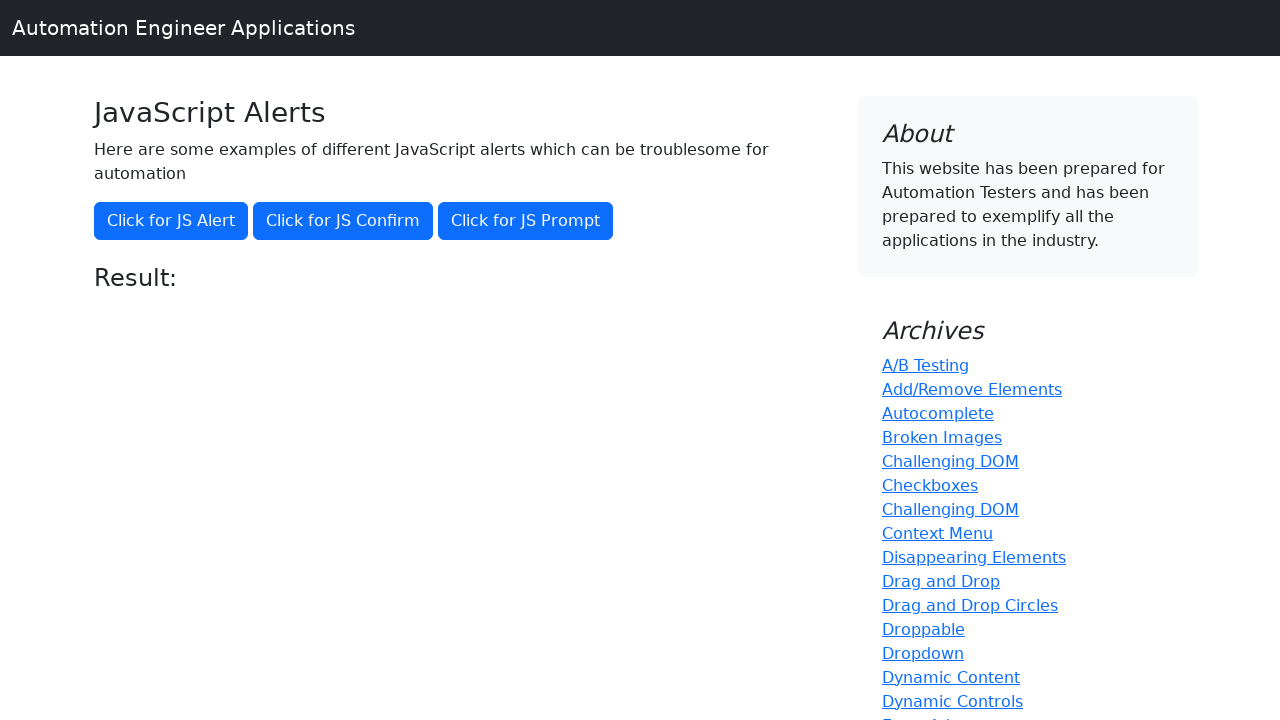

Clicked the third alert button to trigger JavaScript prompt at (526, 221) on button[onclick='jsPrompt()']
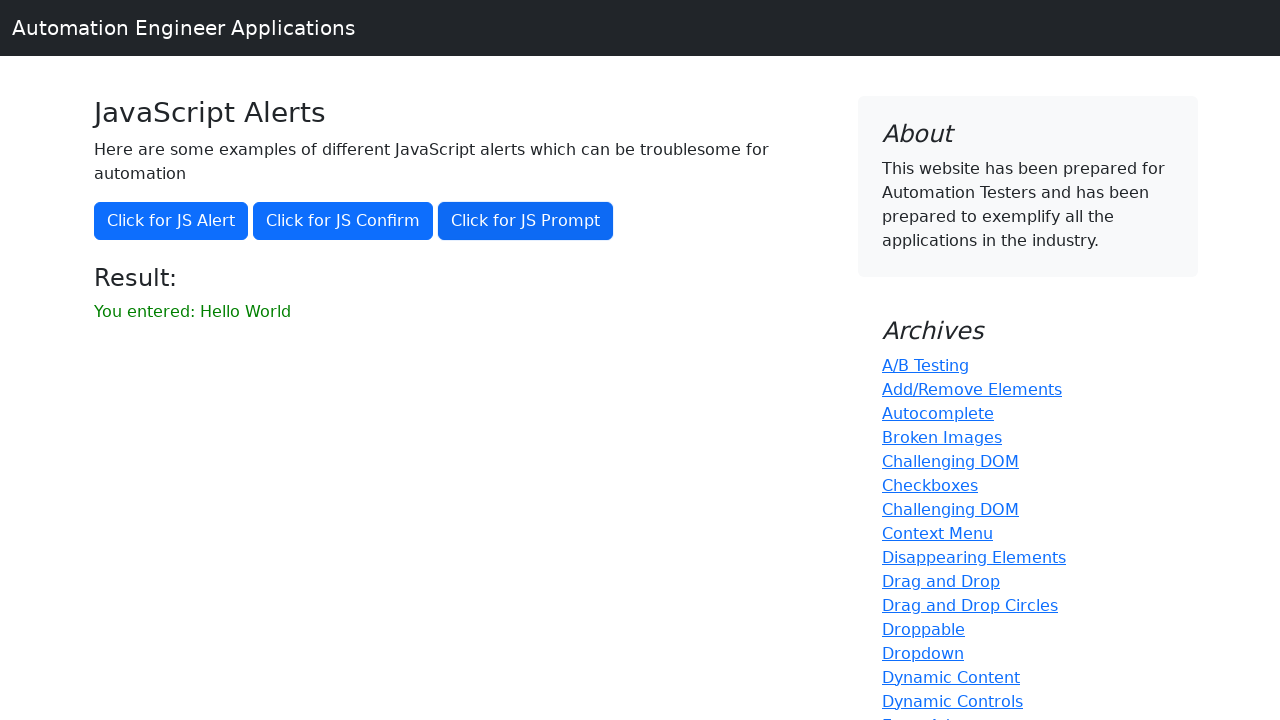

Result text element loaded
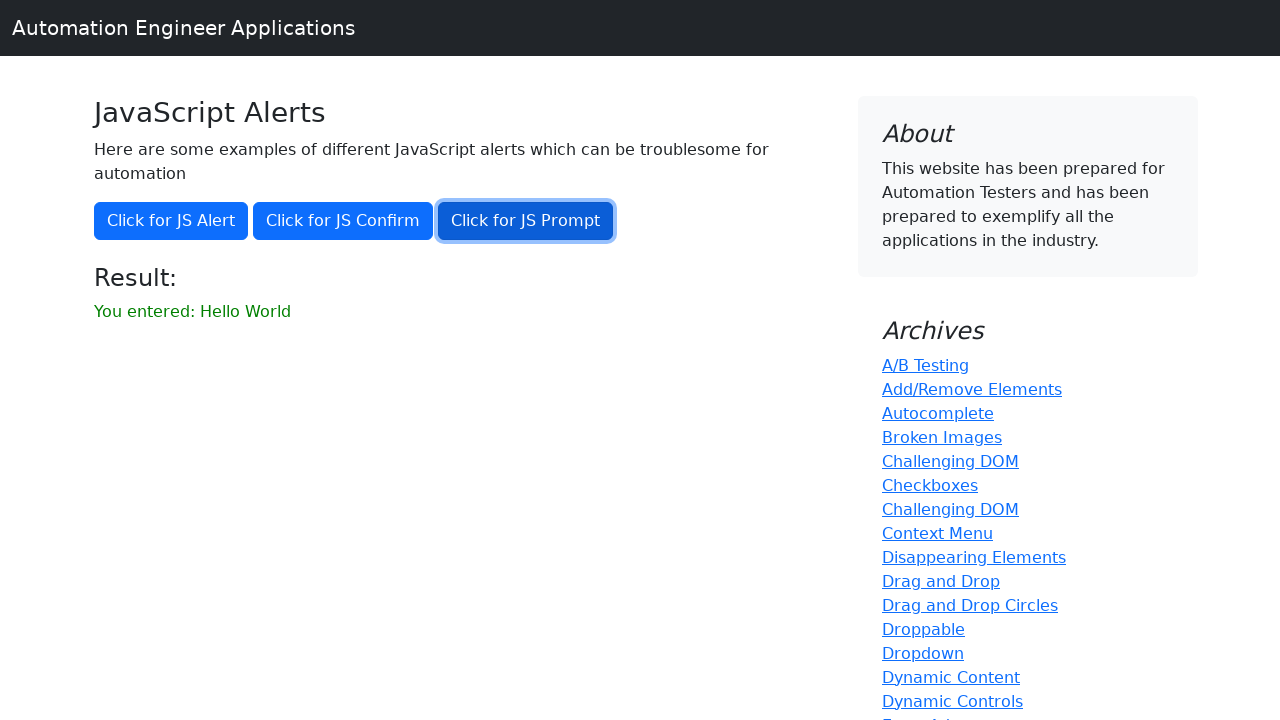

Retrieved result text content
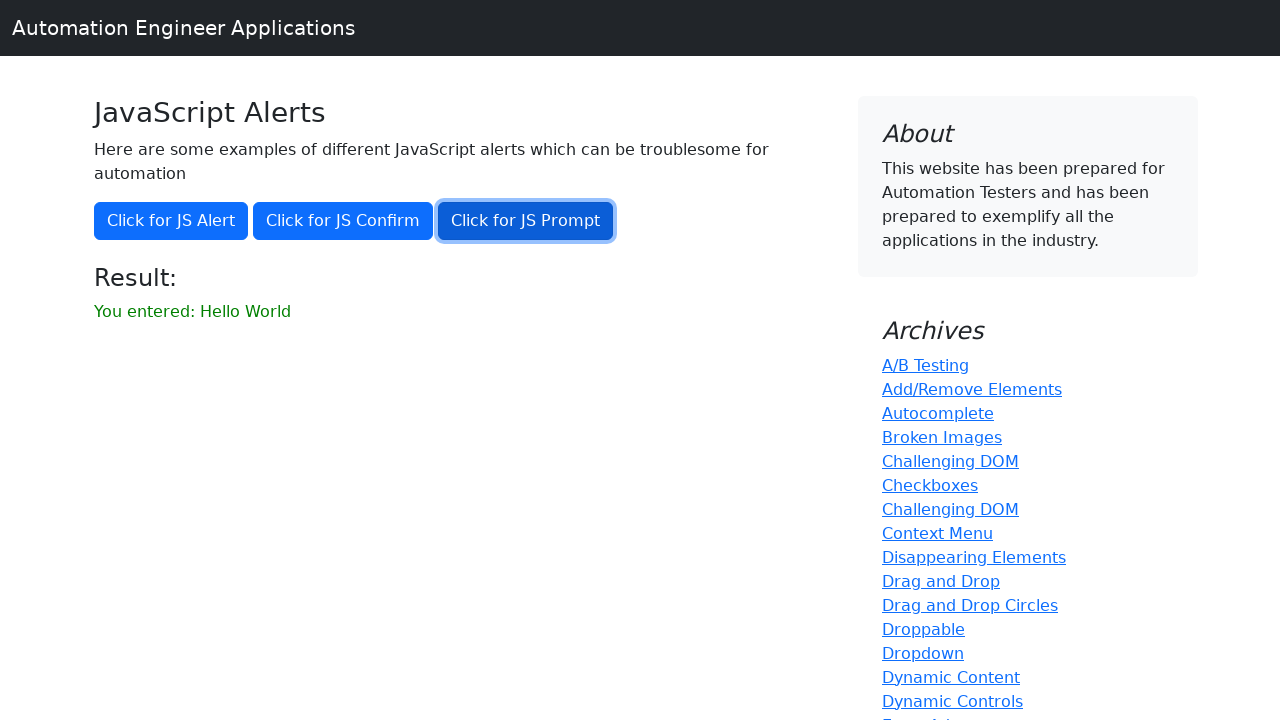

Verified that entered text 'Hello World' is displayed in result
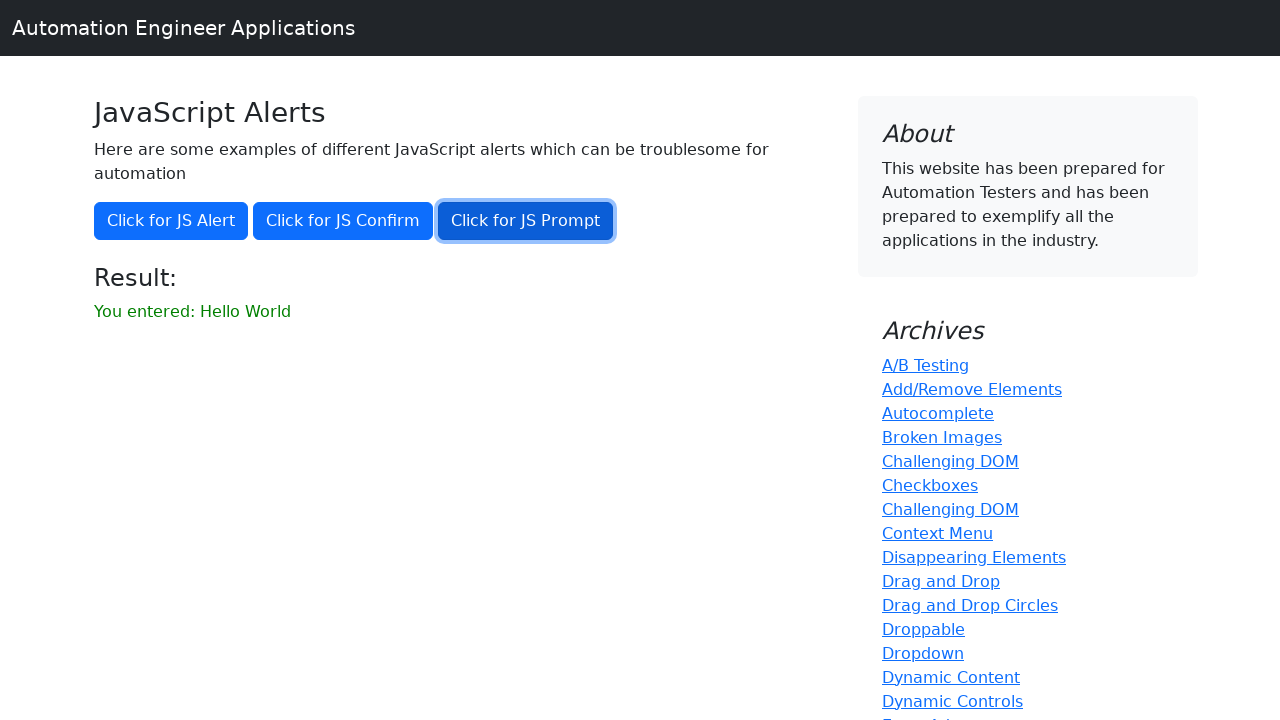

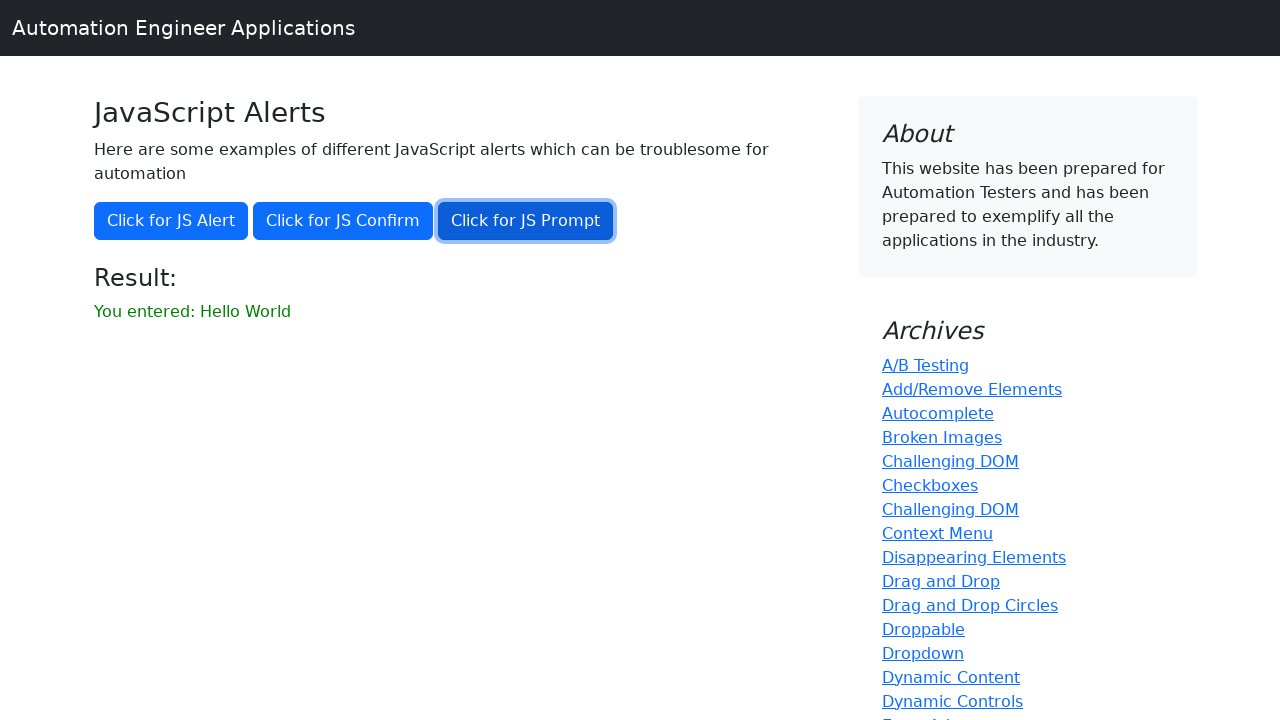